Tests GitHub signup page password validation for the 8 character minimum requirement

Starting URL: https://github.com/join

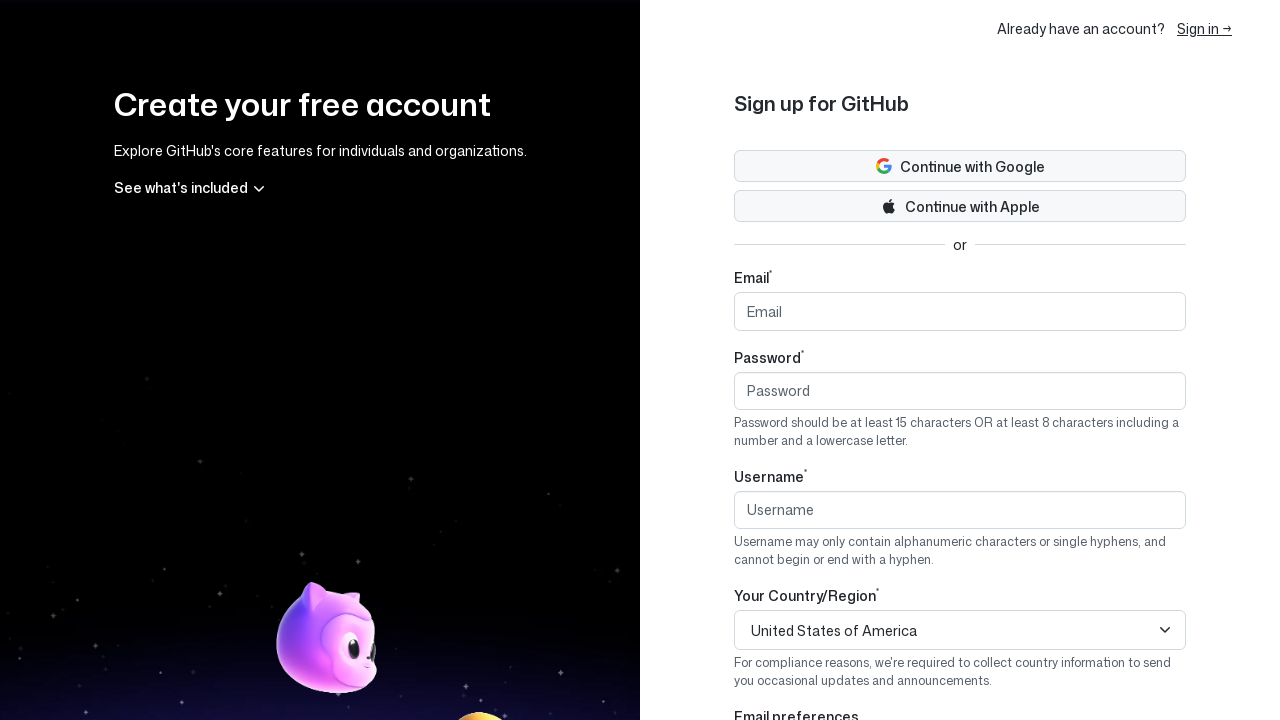

Filled password field with '12345Lp' (7 characters) to trigger validation on #password
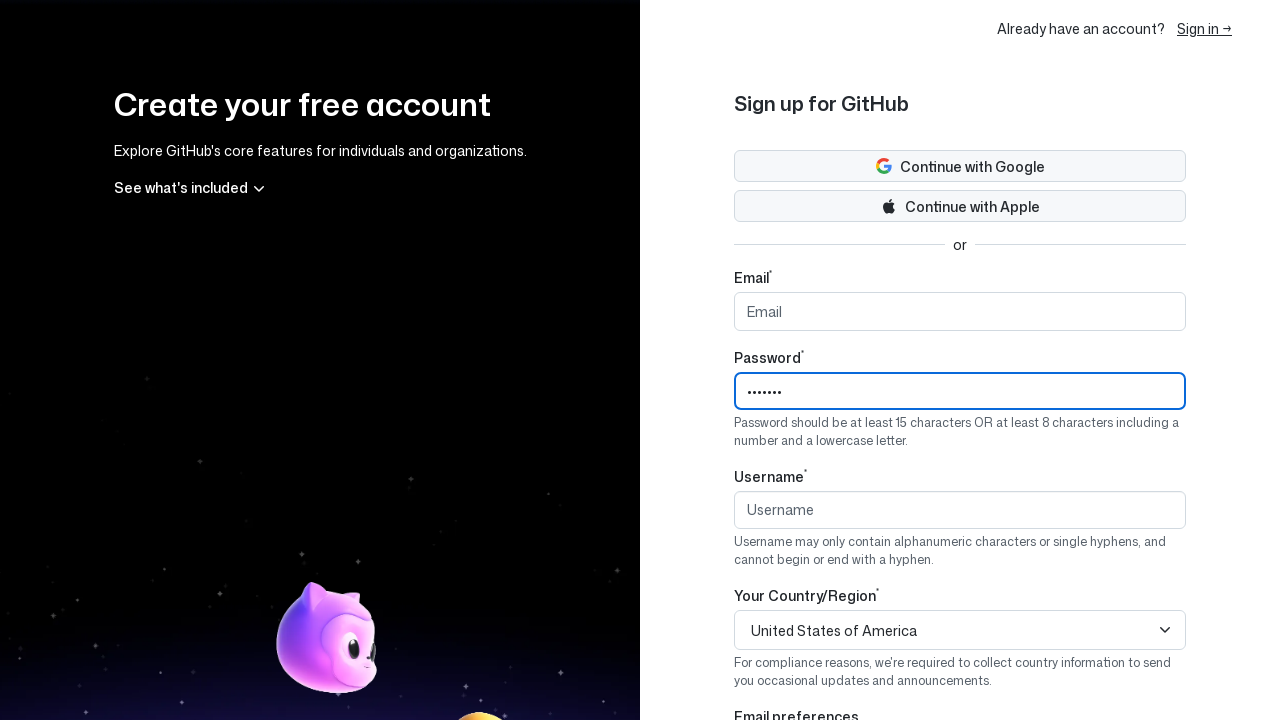

Validation message for 8 character minimum requirement appeared
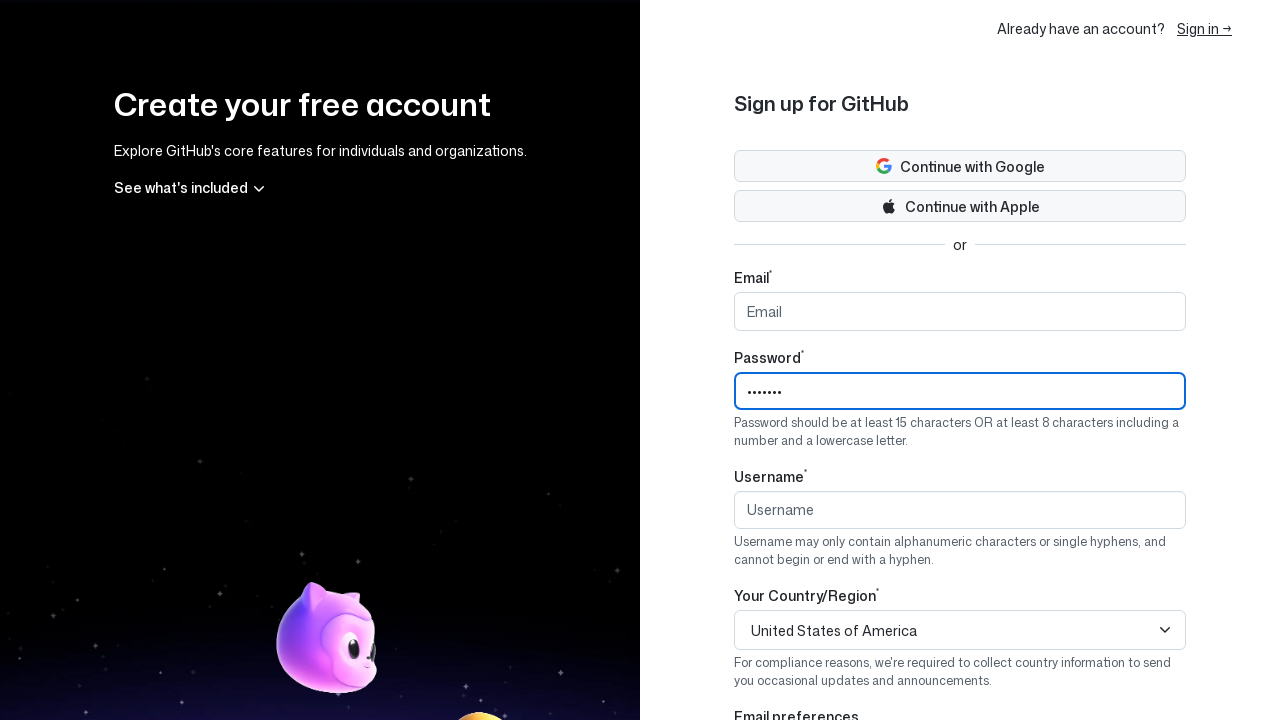

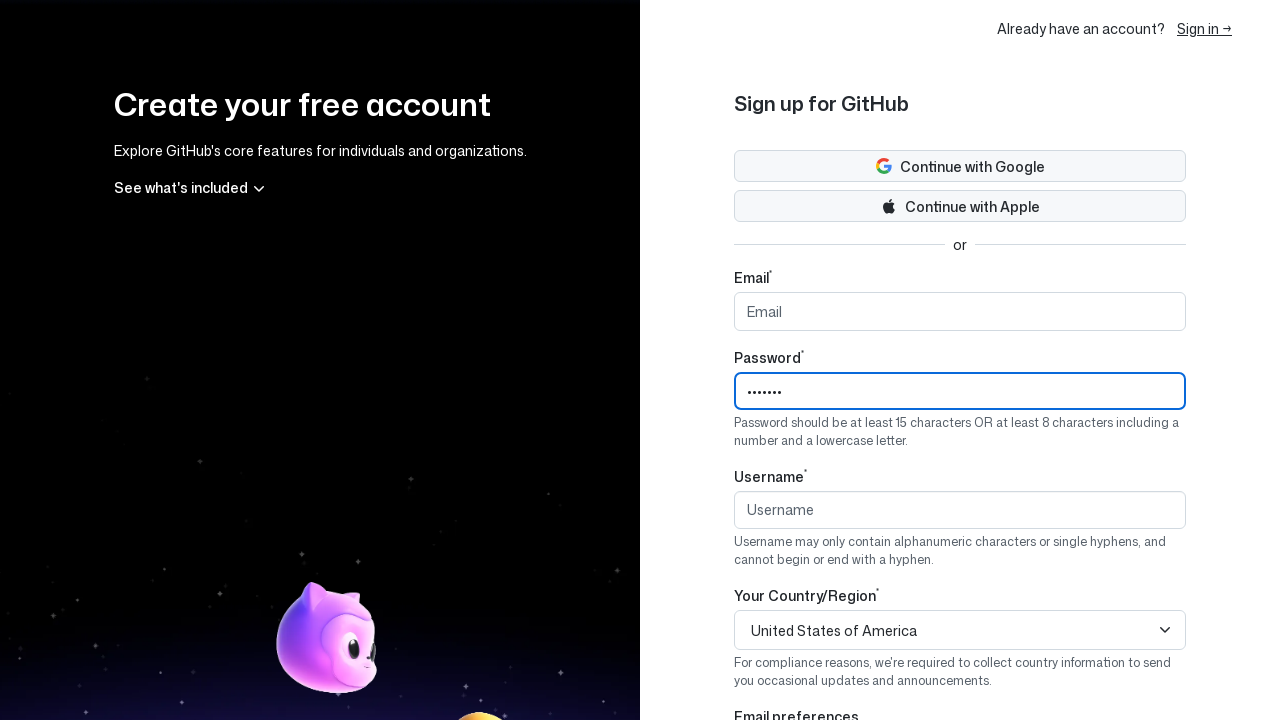